Loads the DemoBlaze homepage

Starting URL: https://demoblaze.com/index.html

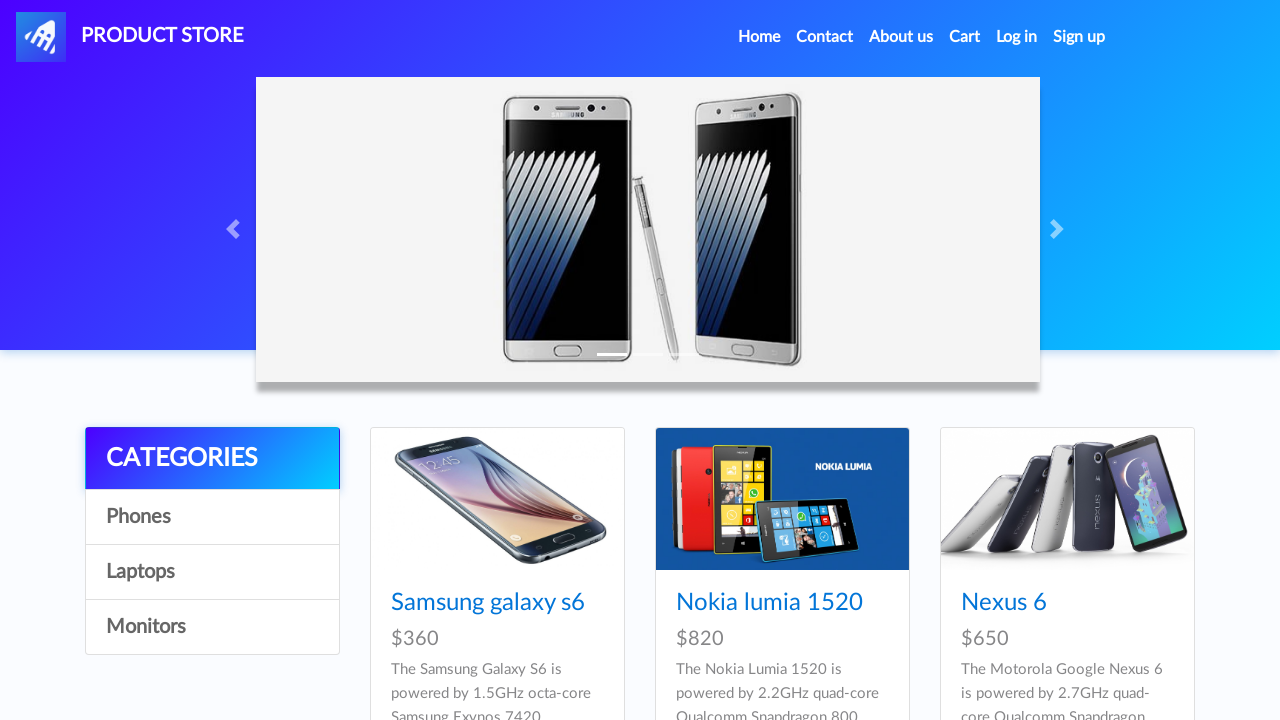

Loaded DemoBlaze homepage at https://demoblaze.com/index.html
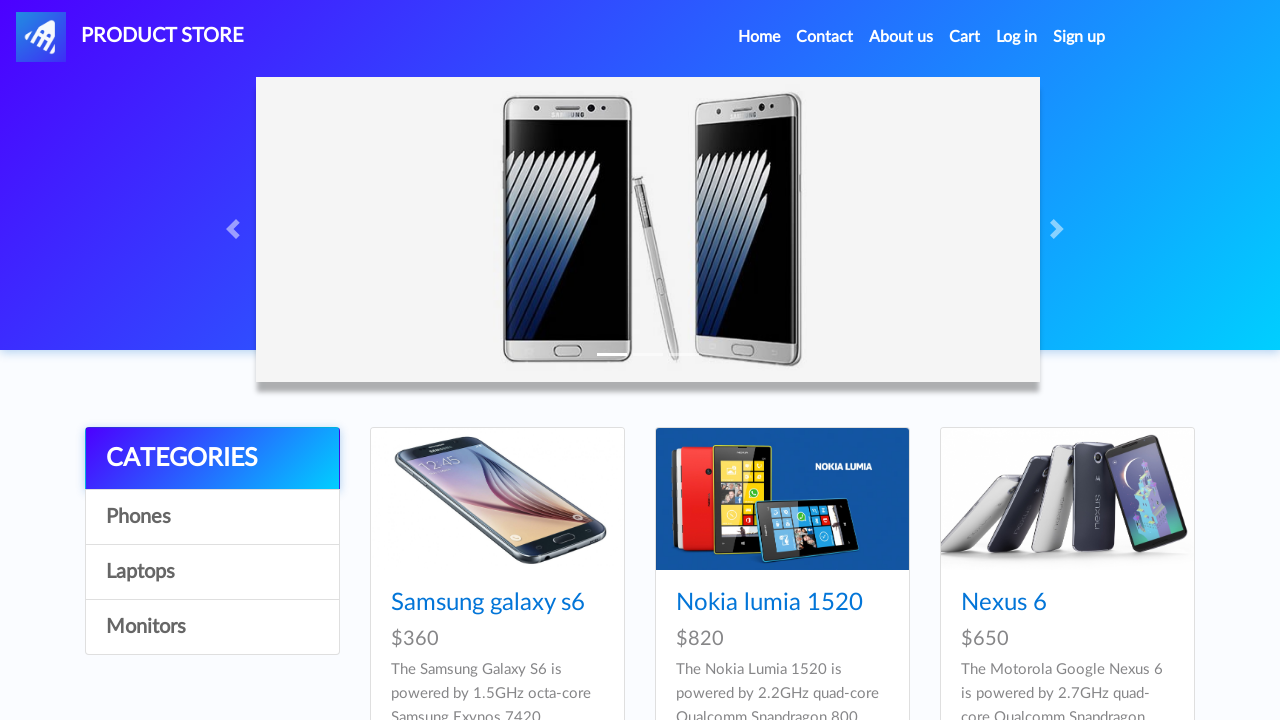

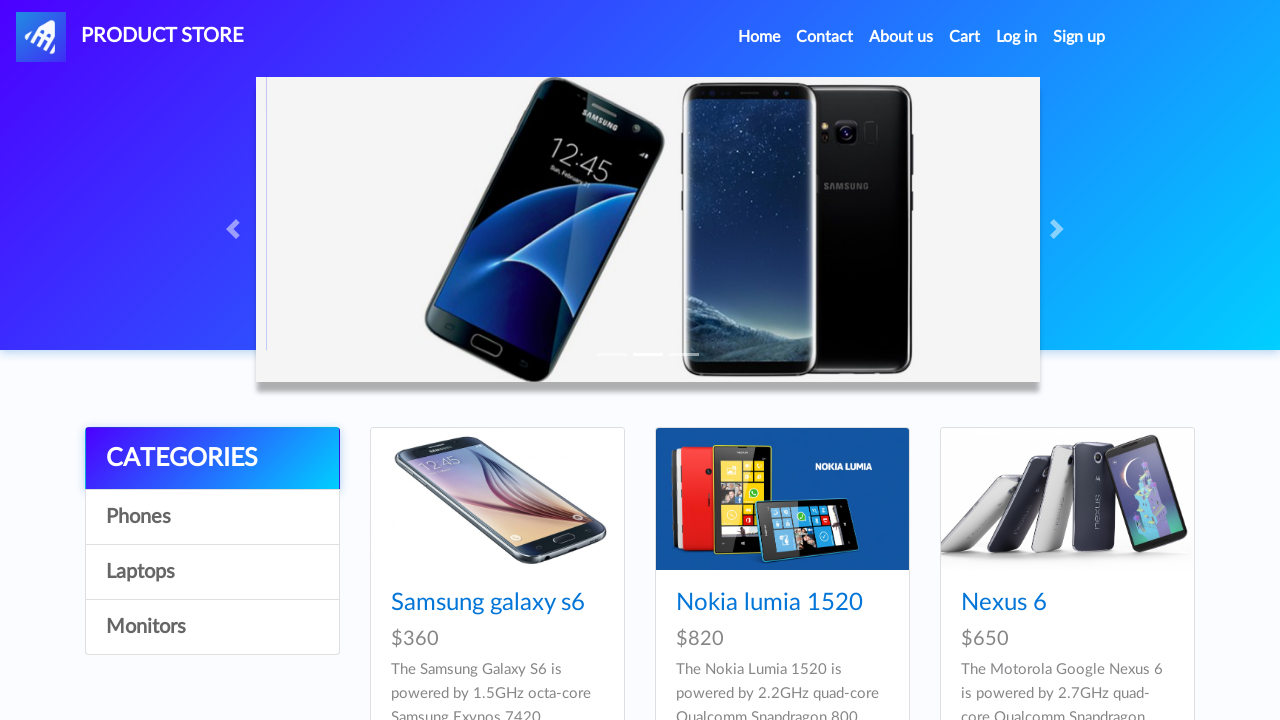